Navigates to a Maven repository page for Selenium Java artifact and retrieves the page title

Starting URL: https://mvnrepository.com/artifact/org.seleniumhq.selenium/selenium-java/4.20.0

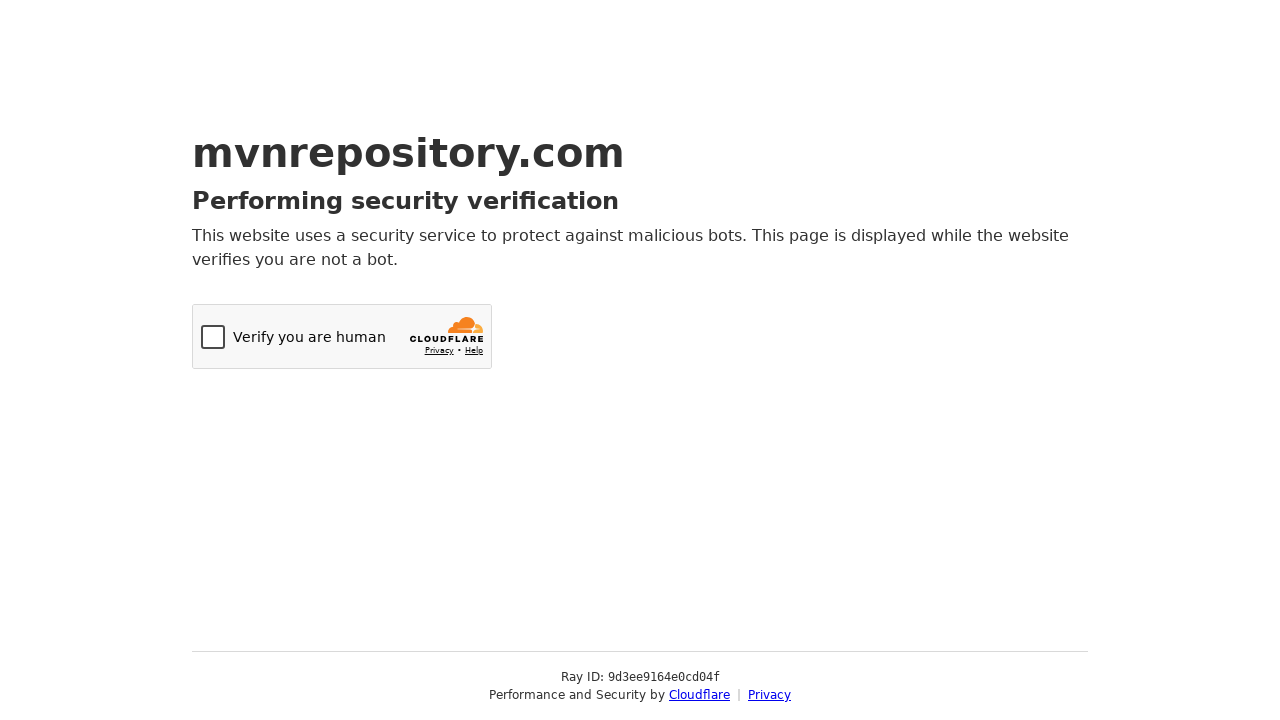

Navigated to Maven repository page for Selenium Java artifact version 4.20.0
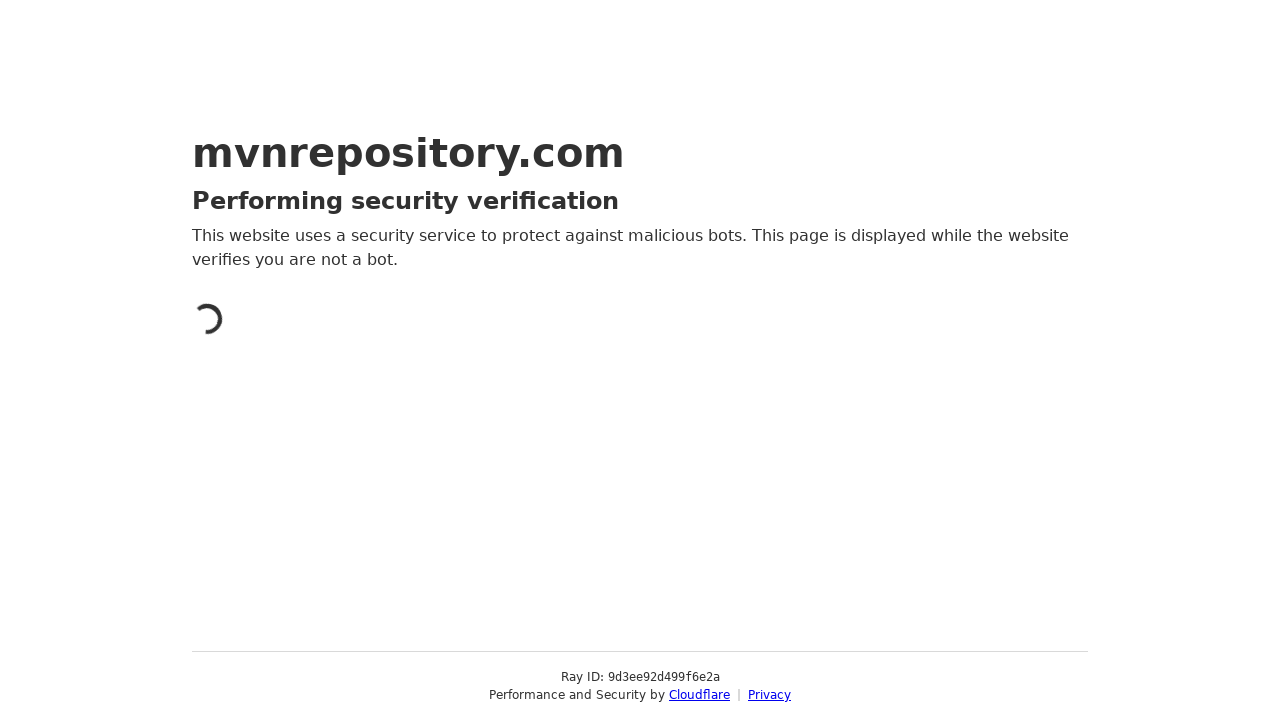

Retrieved and printed page title
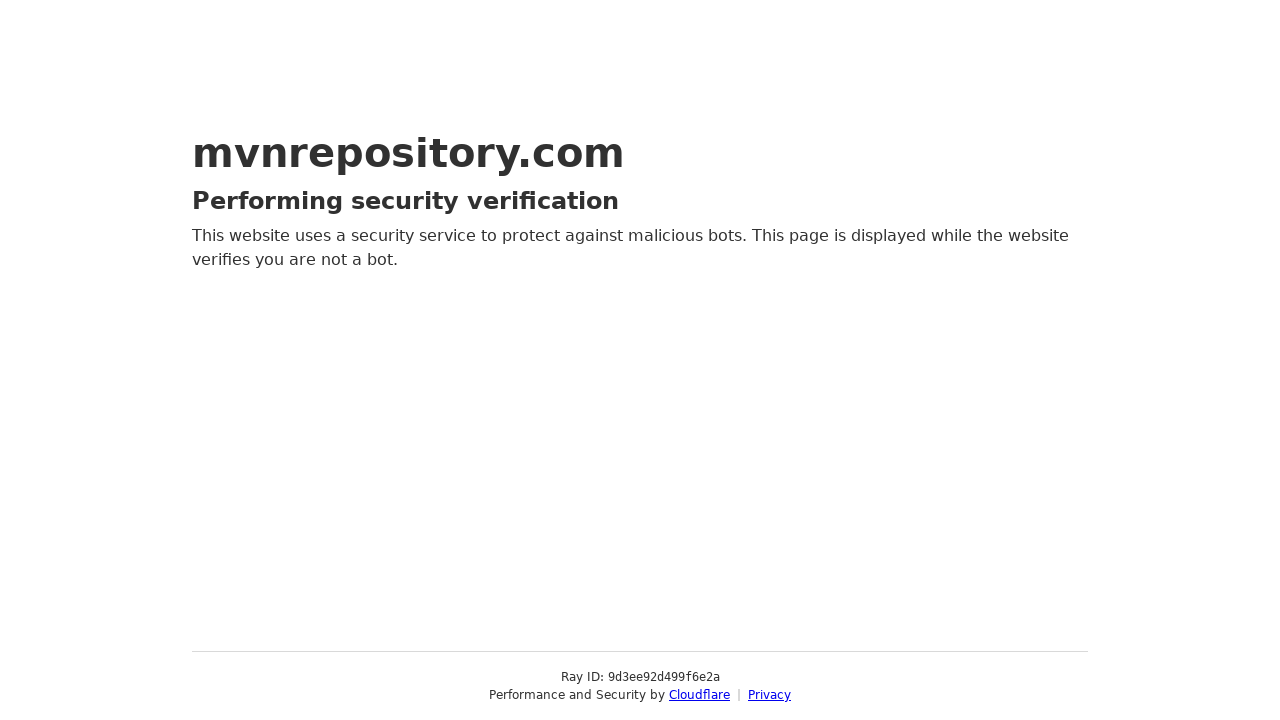

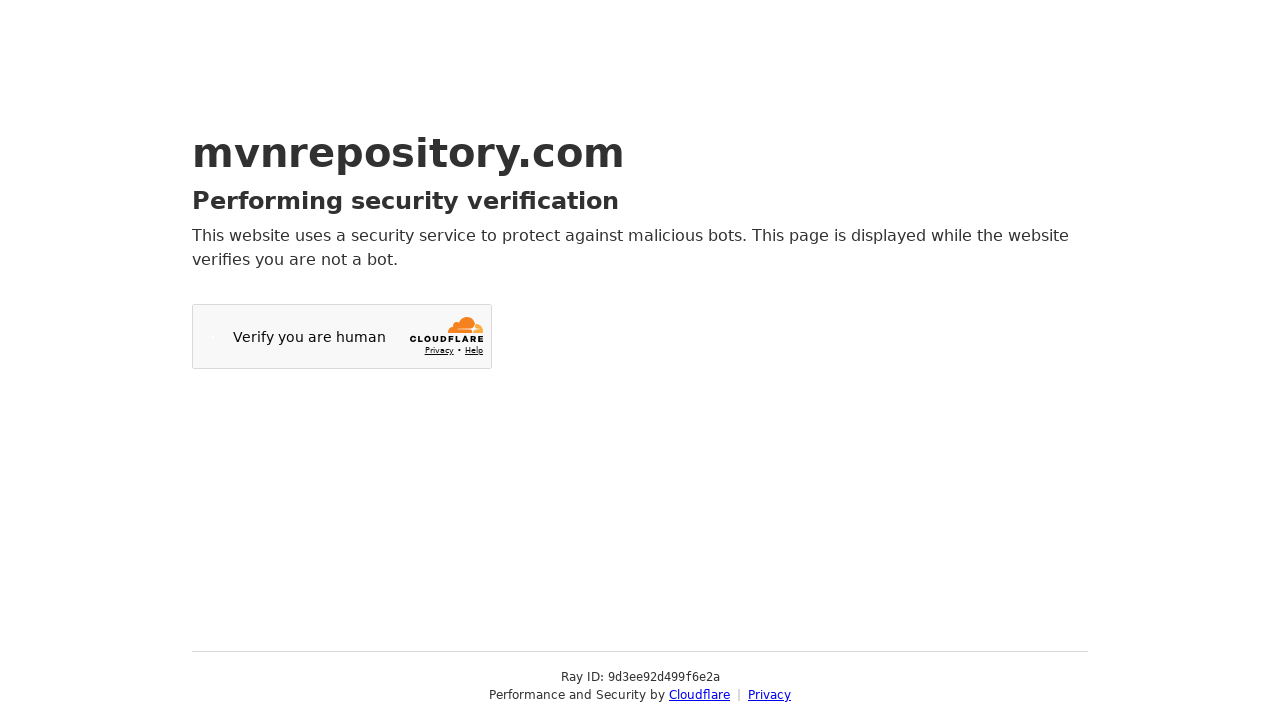